Navigates to W3Schools CSS table tutorial page and verifies that table rows are present on the page

Starting URL: https://www.w3schools.com/css/css_table.asp

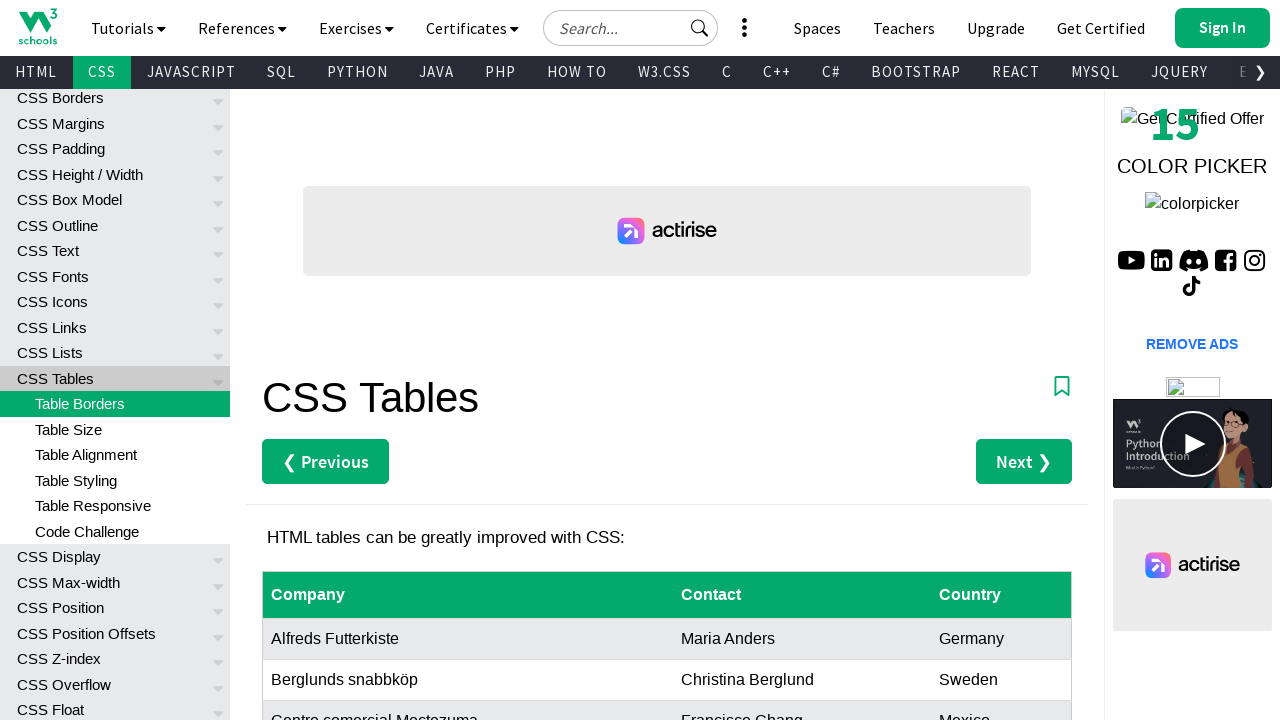

Navigated to W3Schools CSS table tutorial page
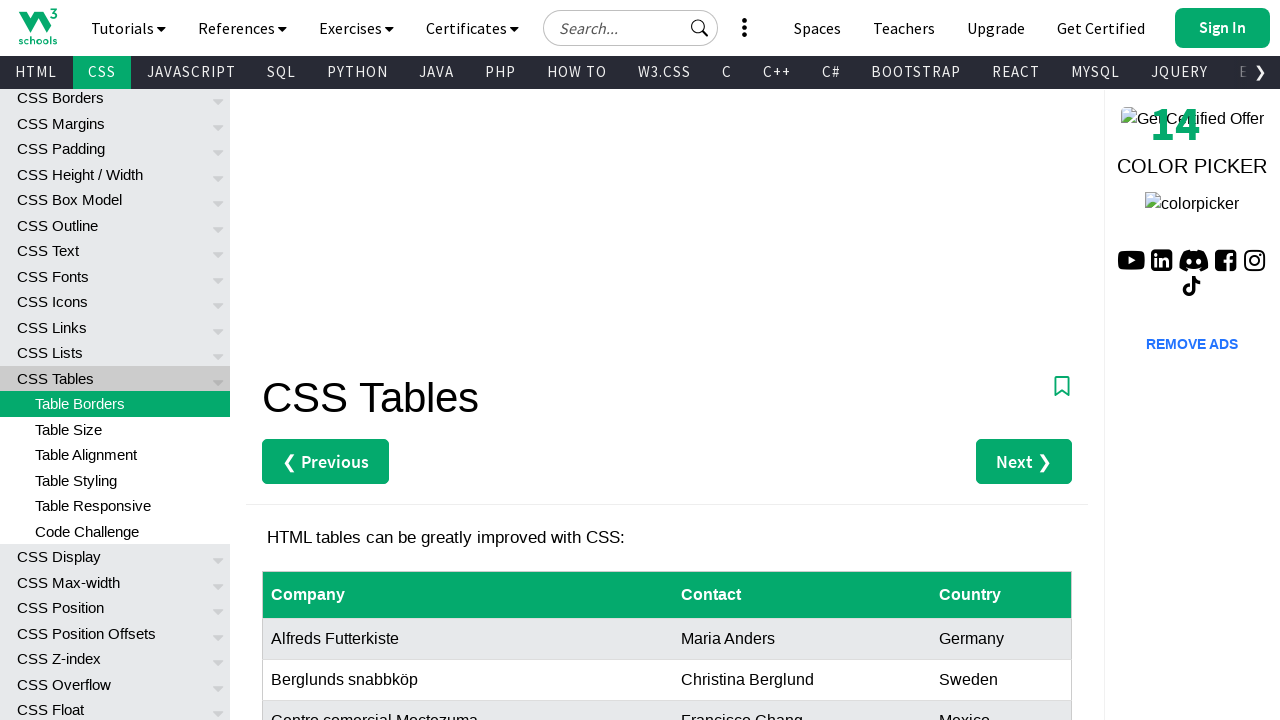

Table rows selector is now available on the page
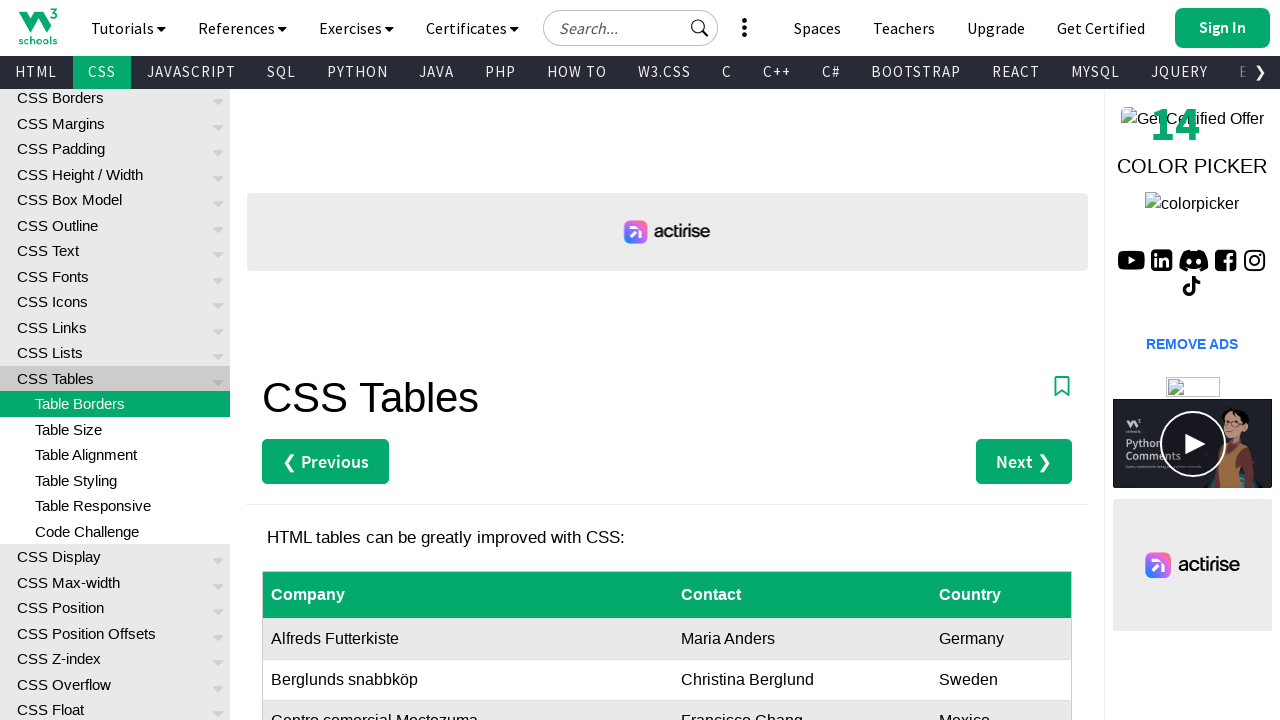

Located all table row elements
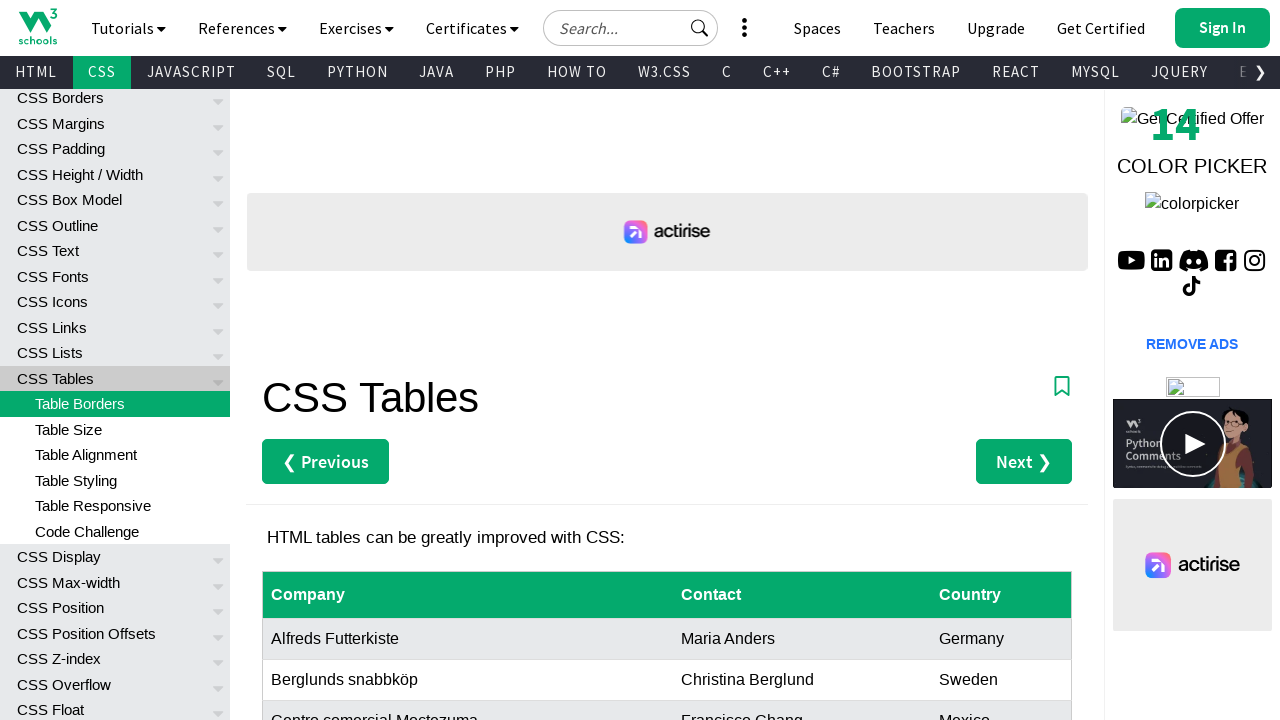

Verified that table contains at least one row
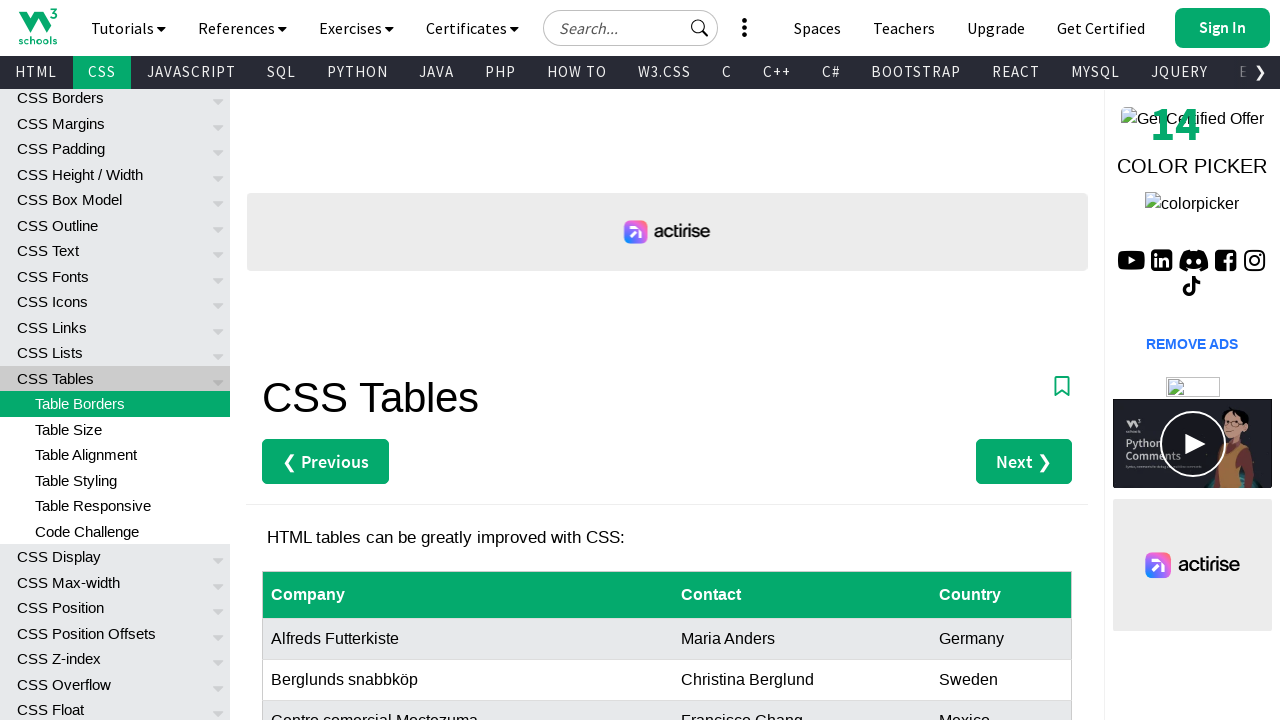

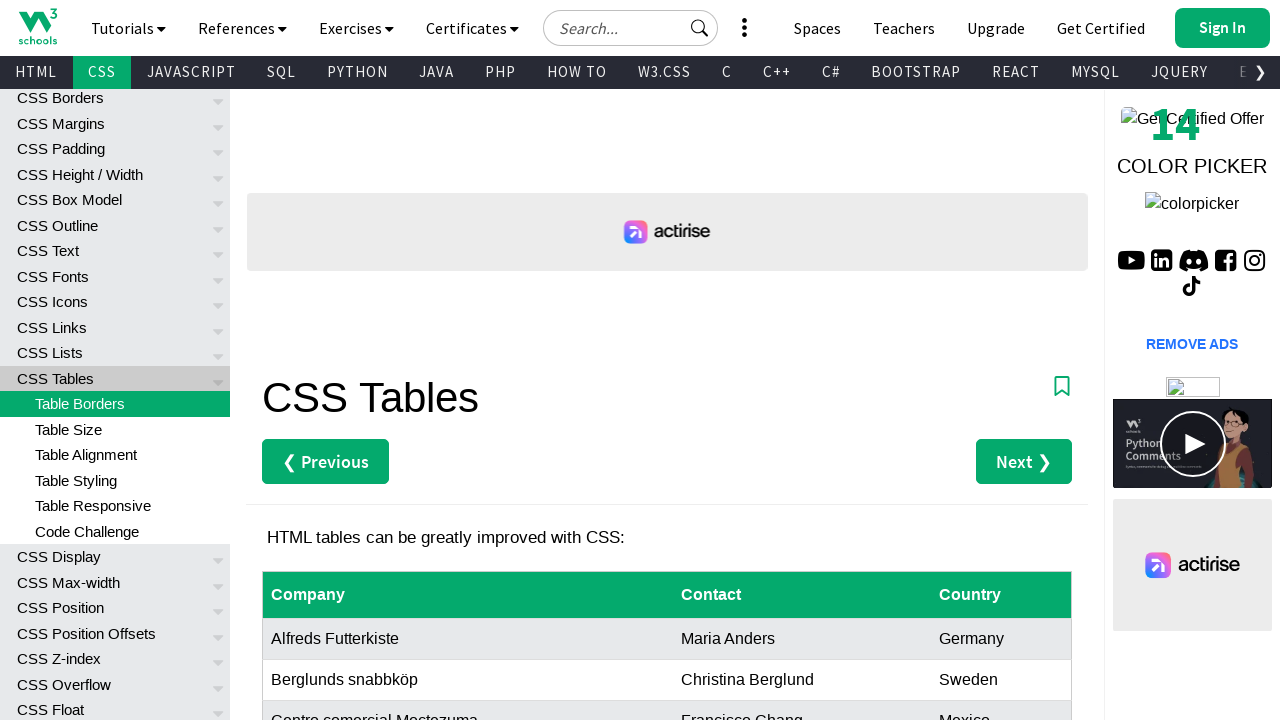